Tests selecting an option from a dropdown using Playwright's built-in select method by visible text, then verifies the selection.

Starting URL: https://the-internet.herokuapp.com/dropdown

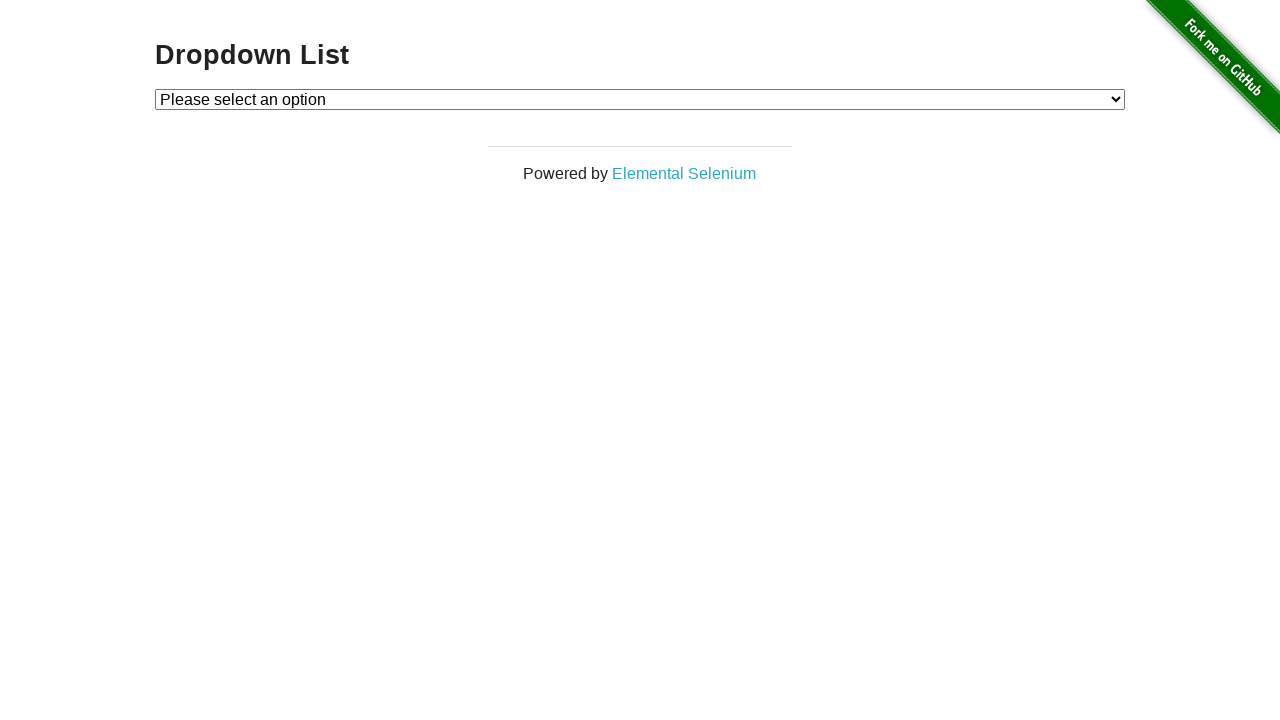

Navigated to dropdown page
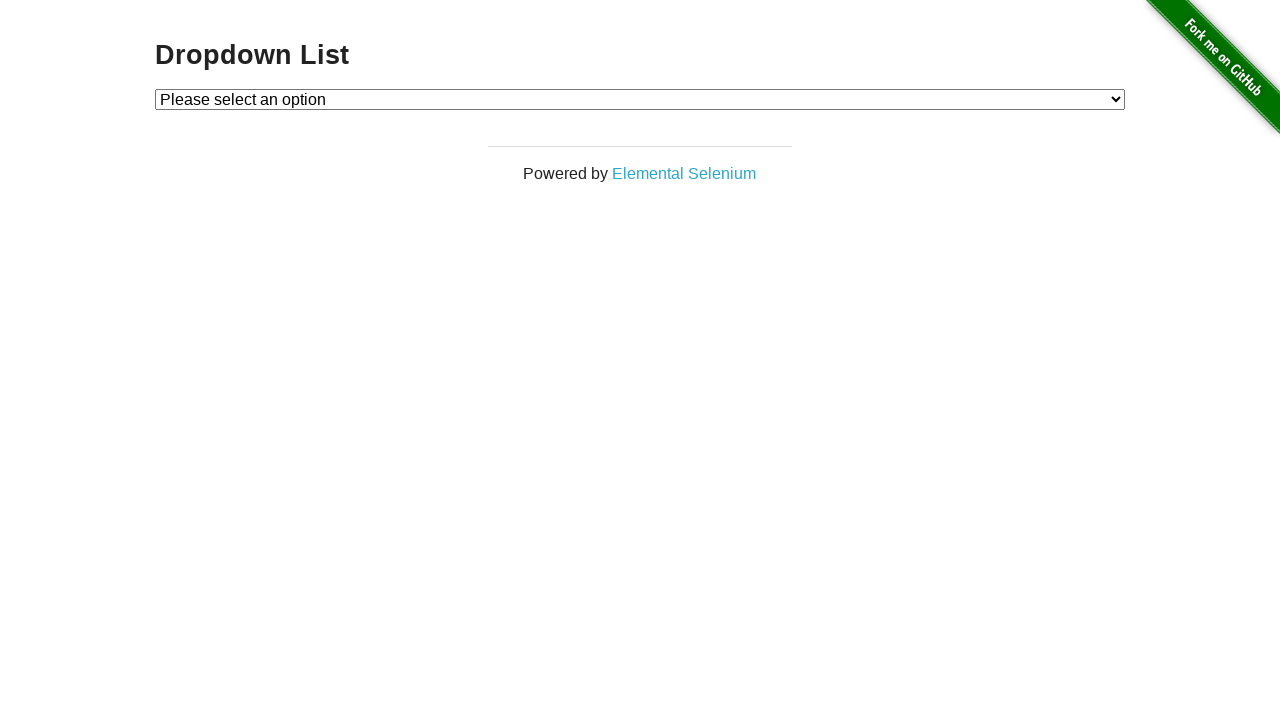

Selected 'Option 1' from dropdown using label on #dropdown
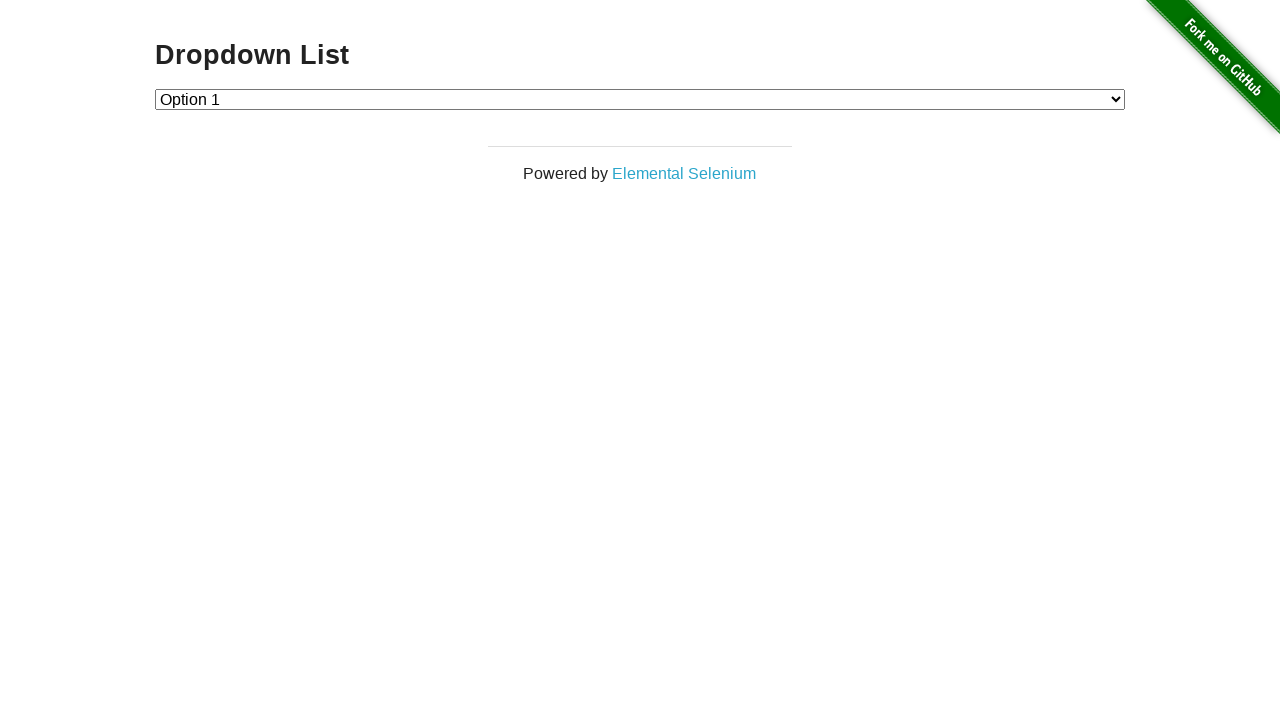

Retrieved selected option text
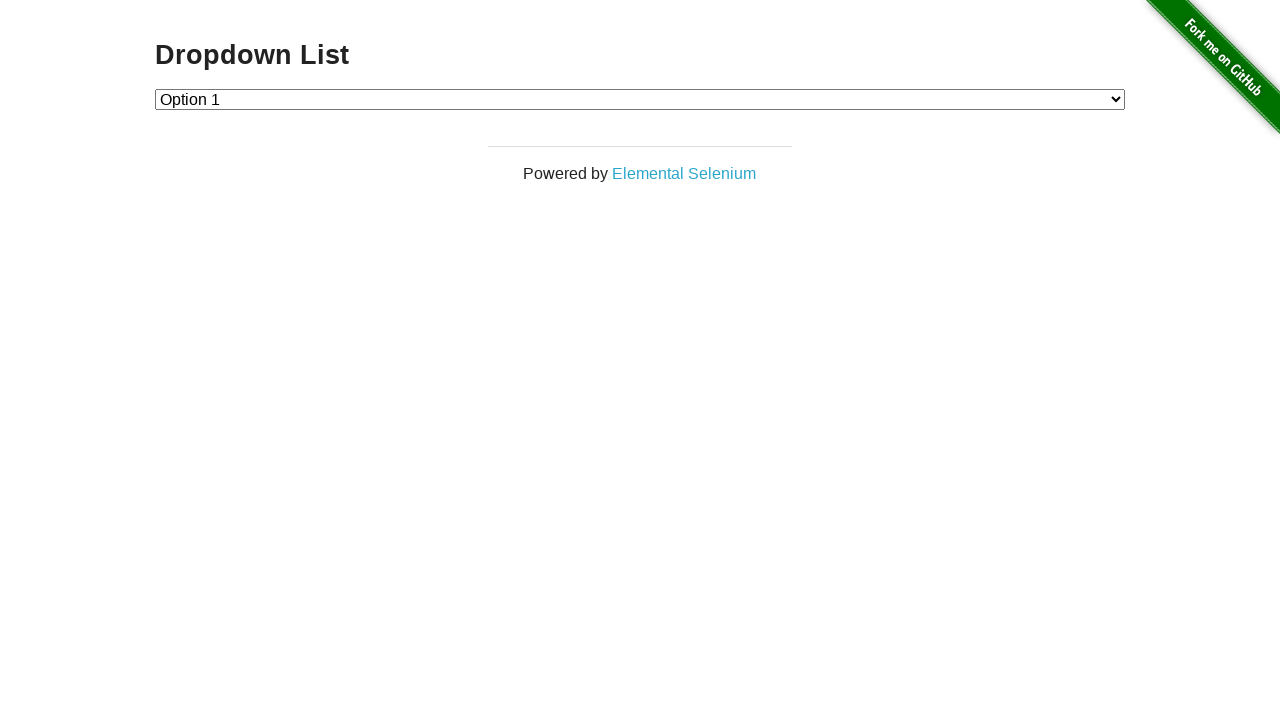

Verified that 'Option 1' is correctly selected
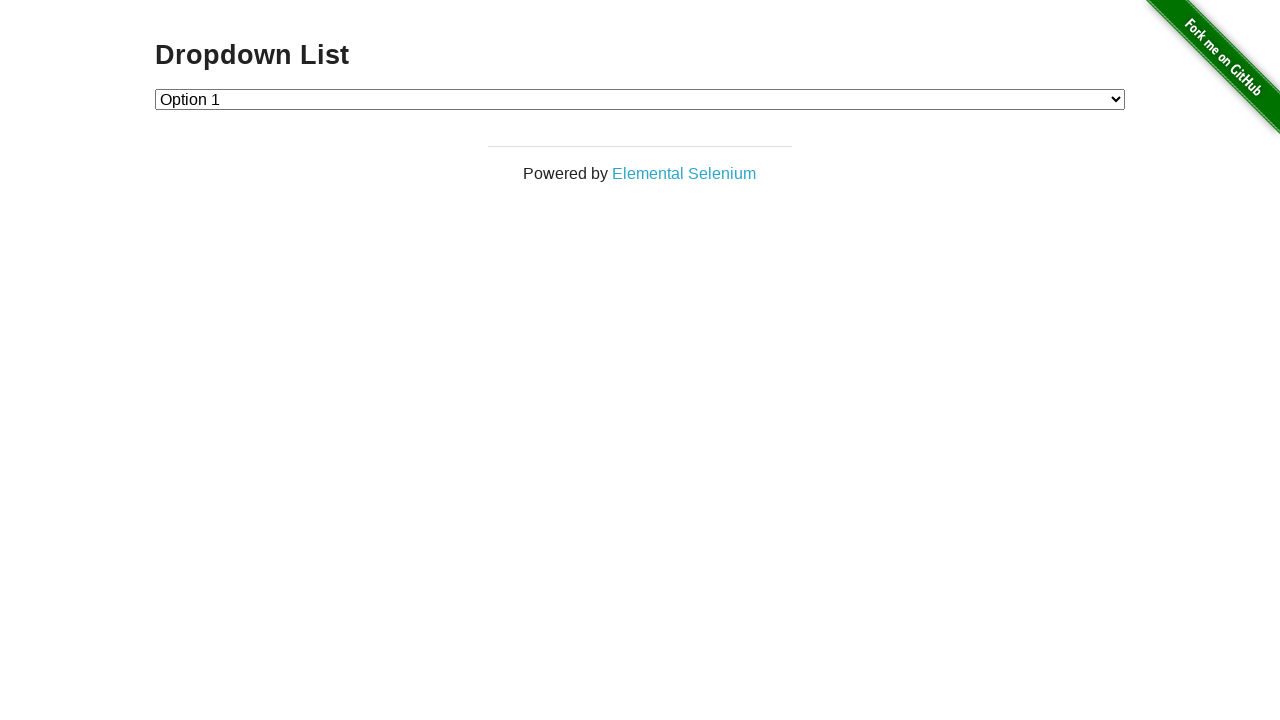

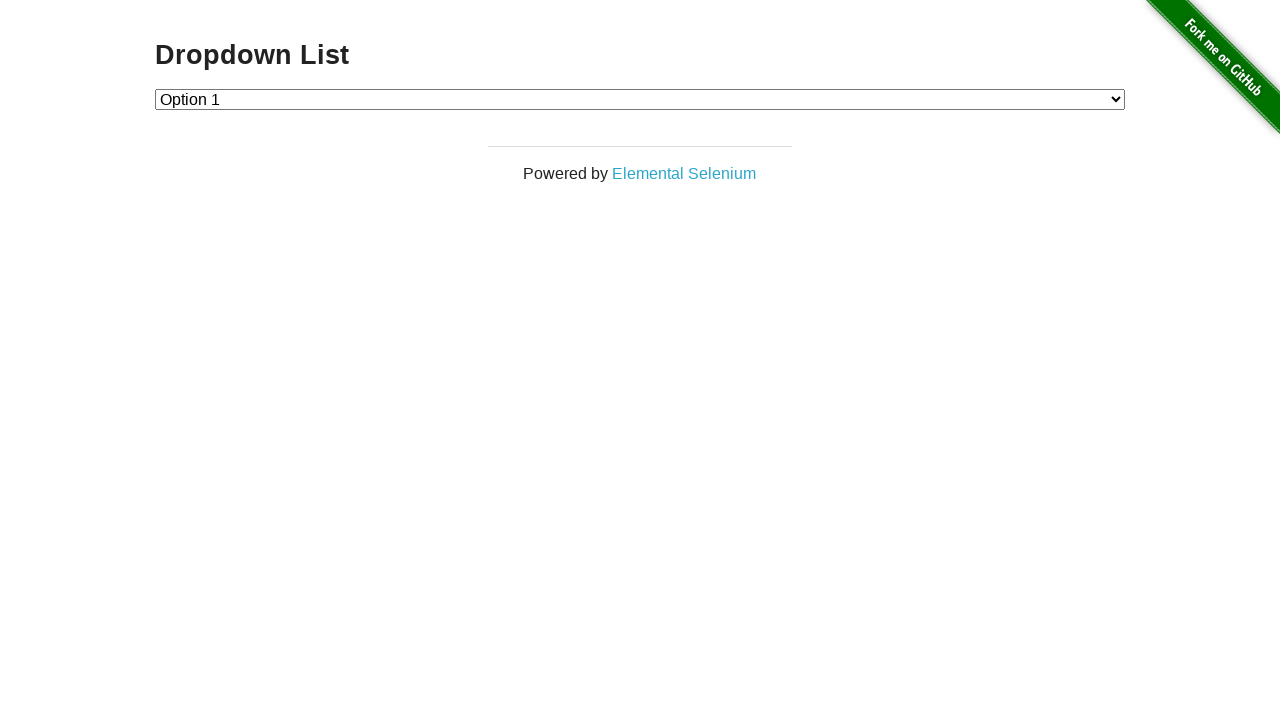